Tests navigation to Laptops category and verifies the Add to Cart button is displayed on a product page

Starting URL: https://www.demoblaze.com

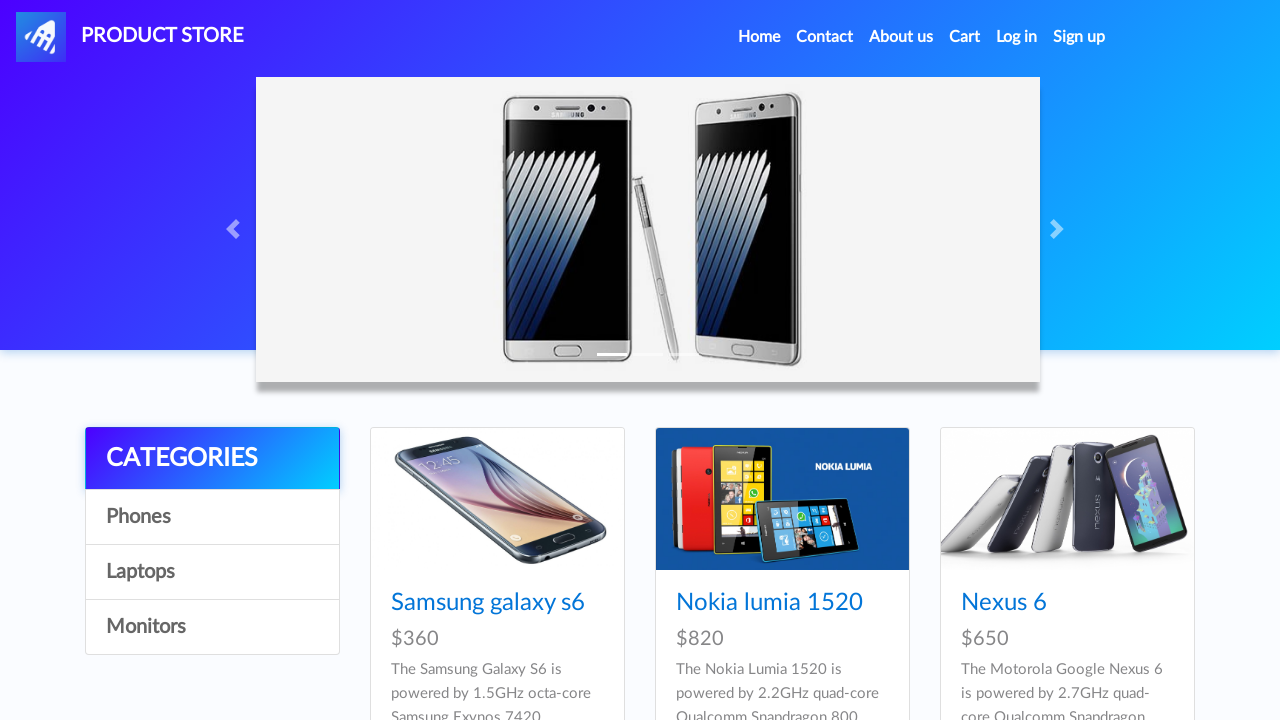

Waited for page to load (networkidle)
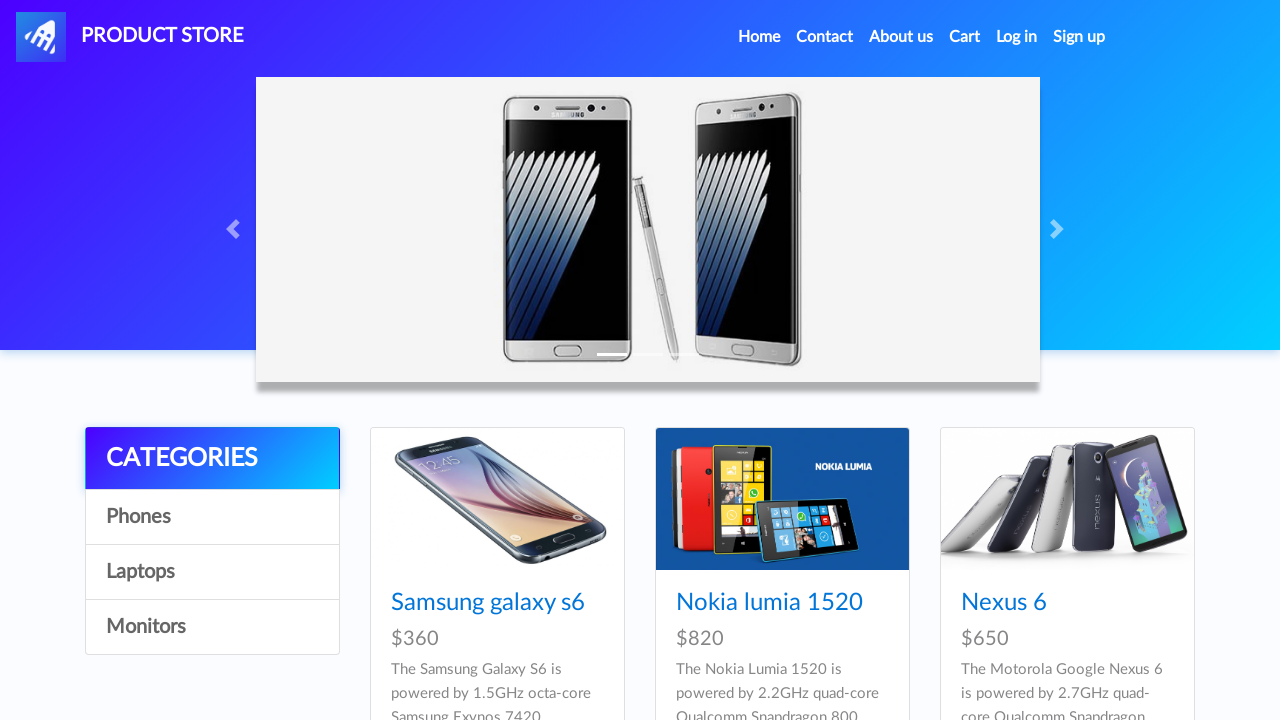

Clicked on Laptops category at (212, 627) on div.list-group a:nth-child(4)
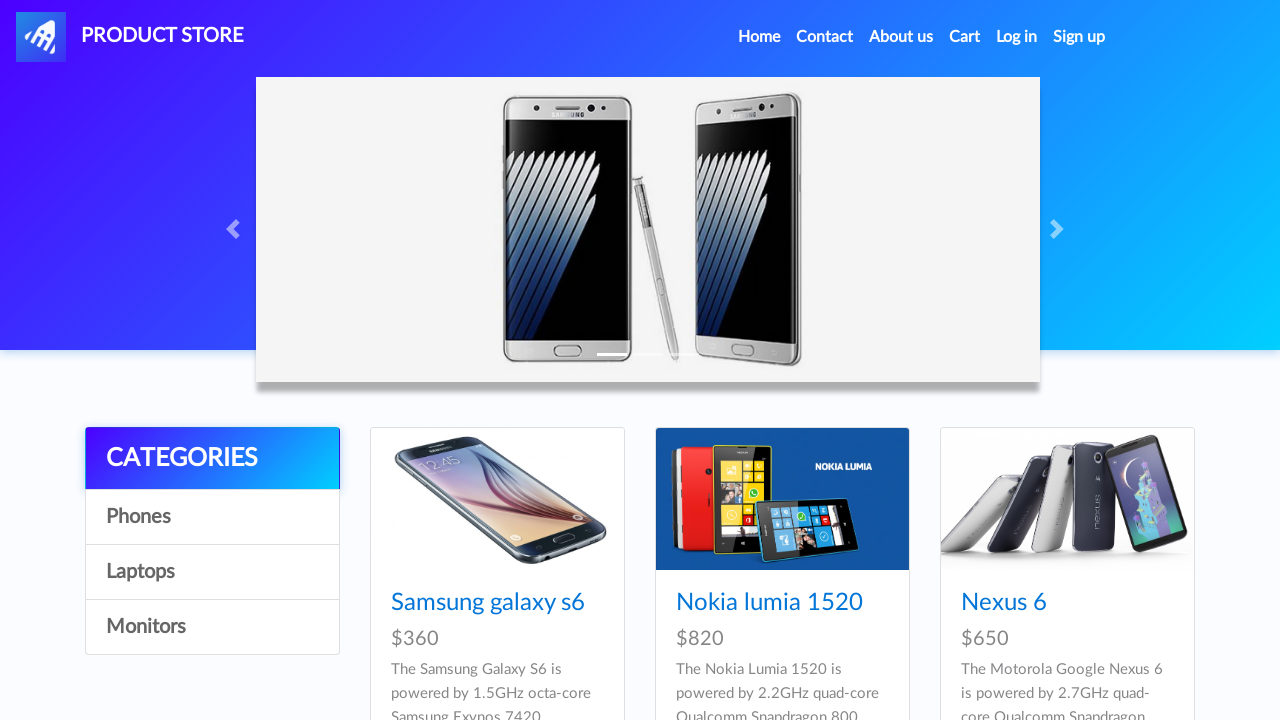

Waited 1000ms for products to load
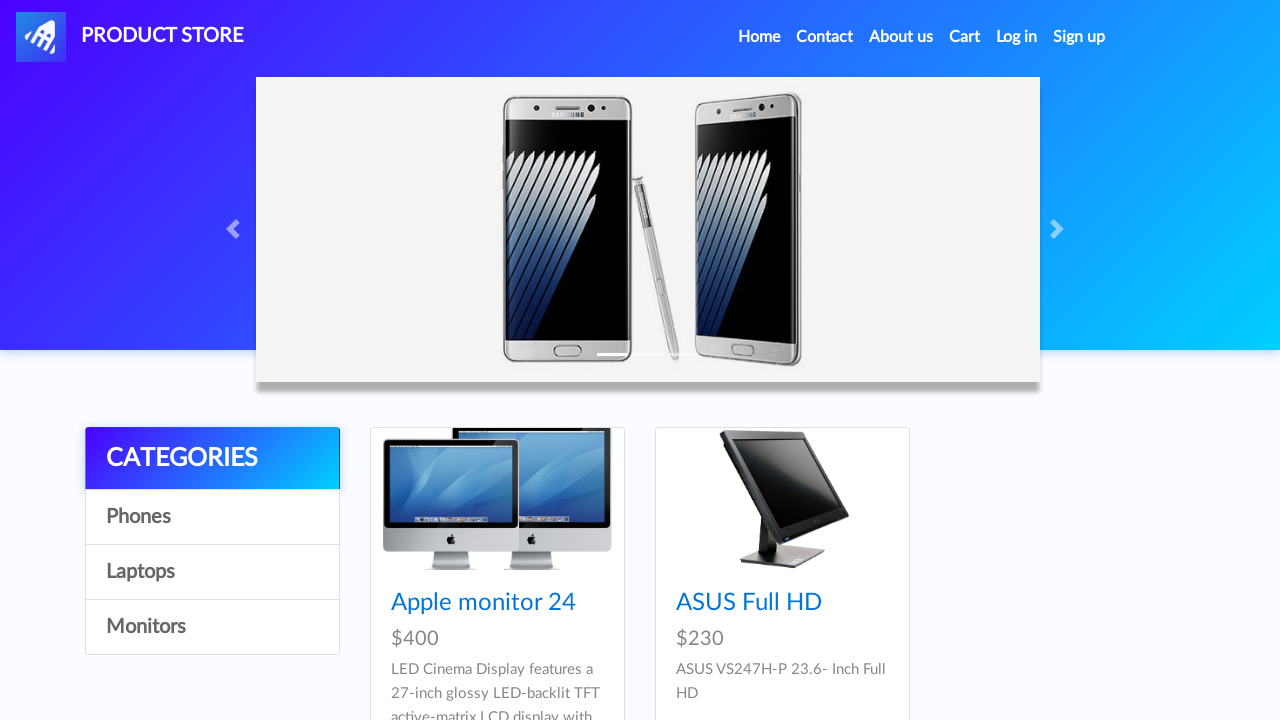

Clicked on product (idp_=10) at (484, 603) on div.card-block h4 a[href='prod.html?idp_=10']
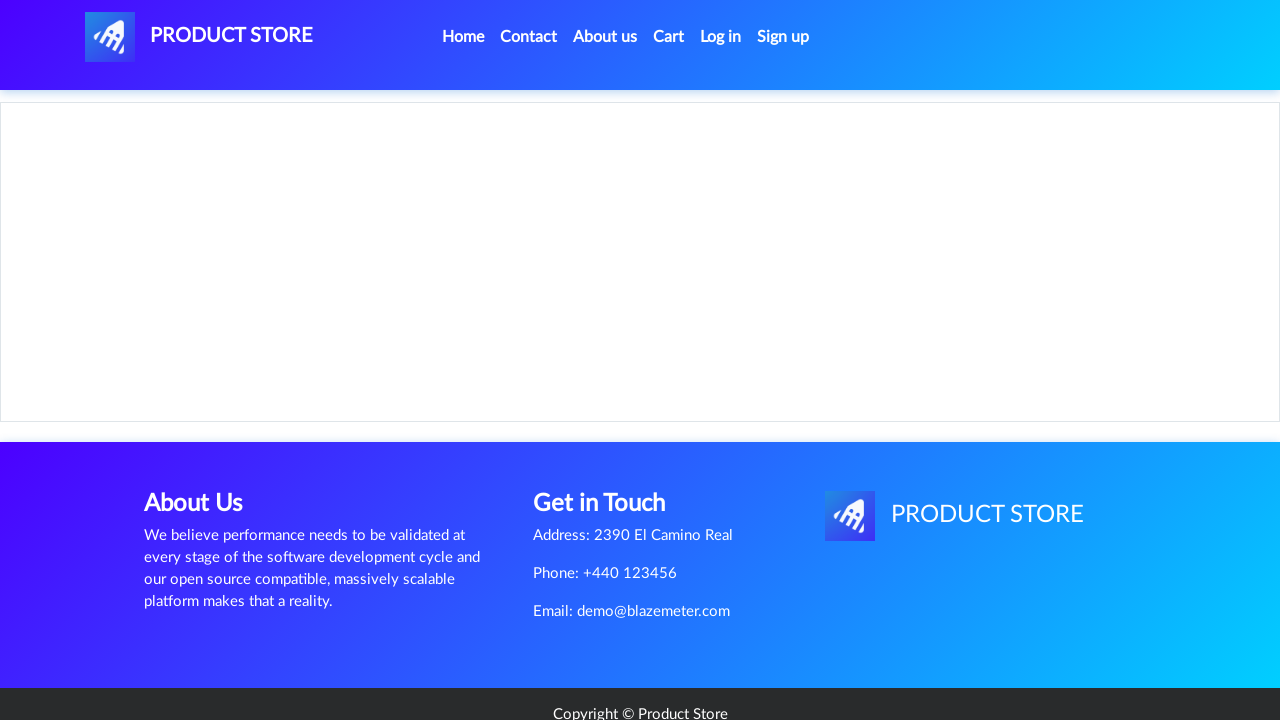

Verified Add to Cart button is visible
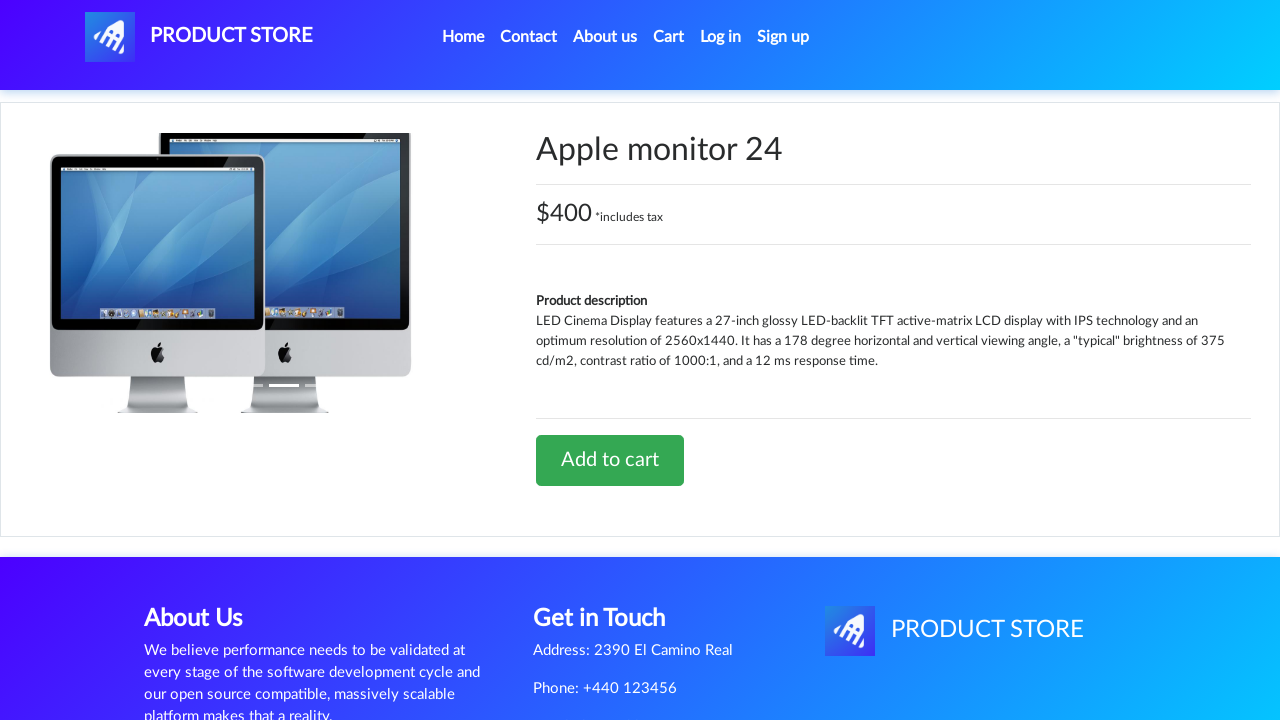

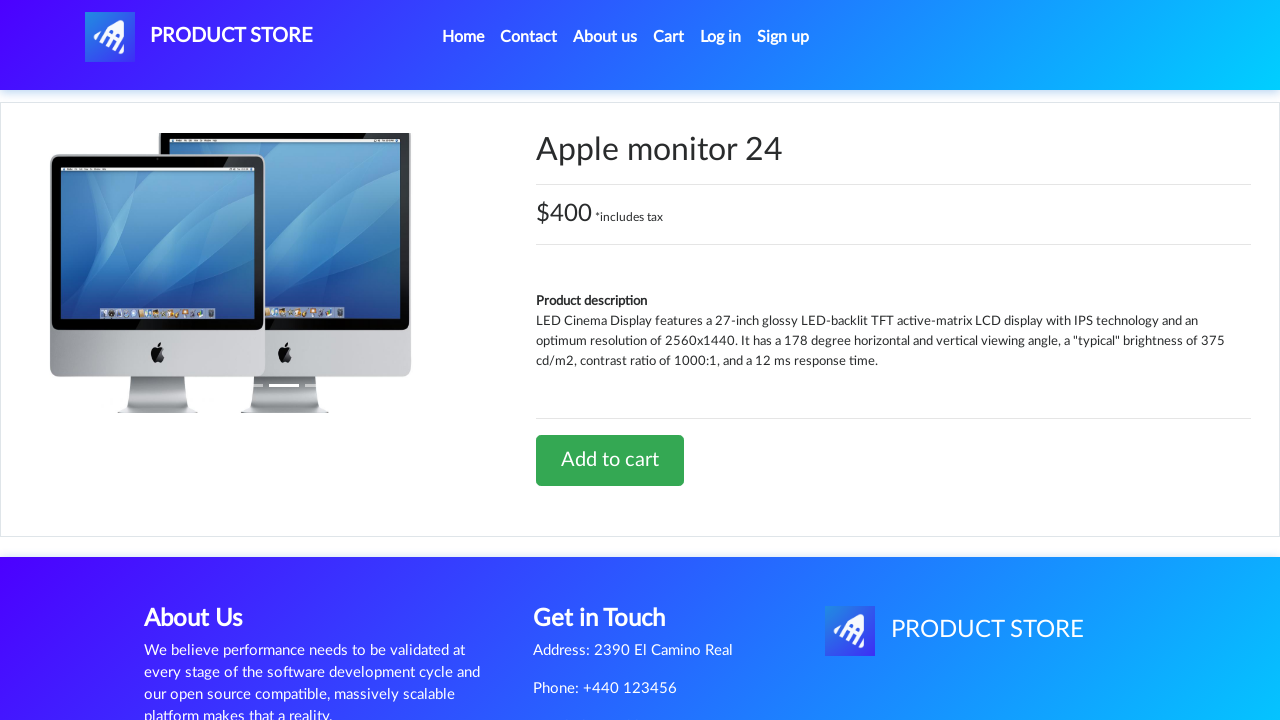